Tests browser tab management by opening new tabs via button clicks and switching between multiple browser windows/tabs

Starting URL: https://training-support.net/webelements/tabs

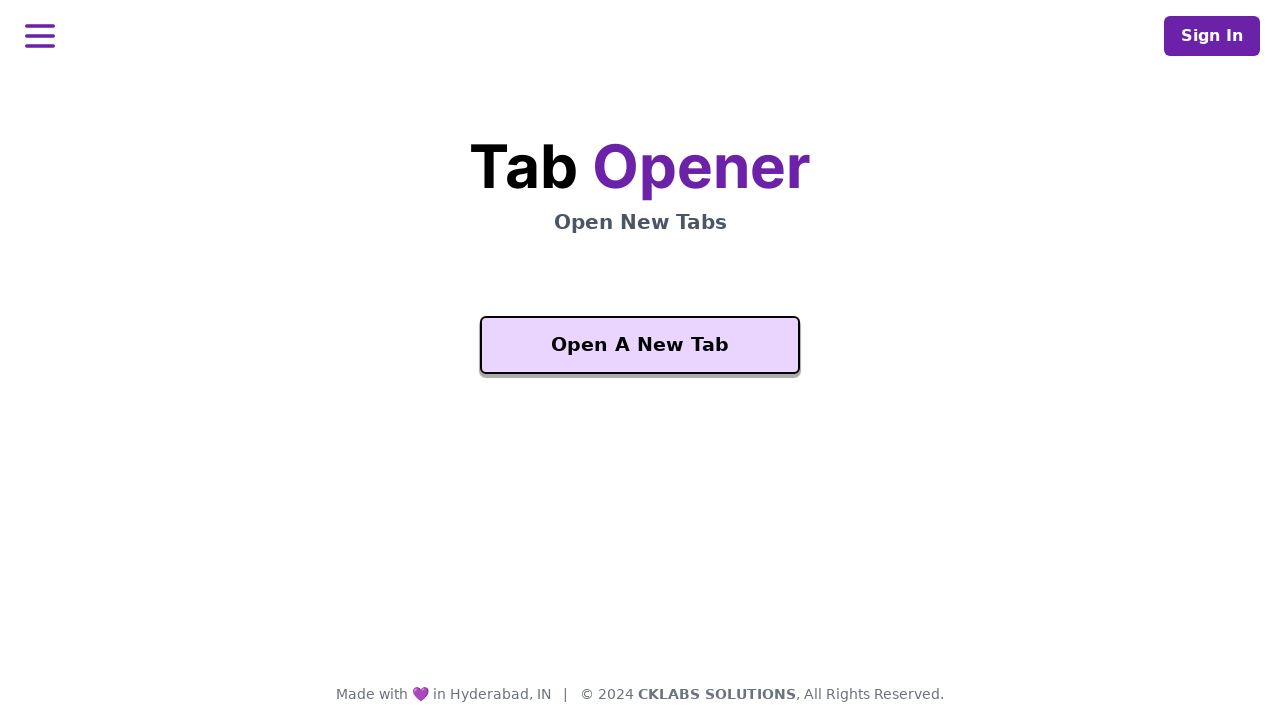

Waited for 'Open A New Tab' button to become visible
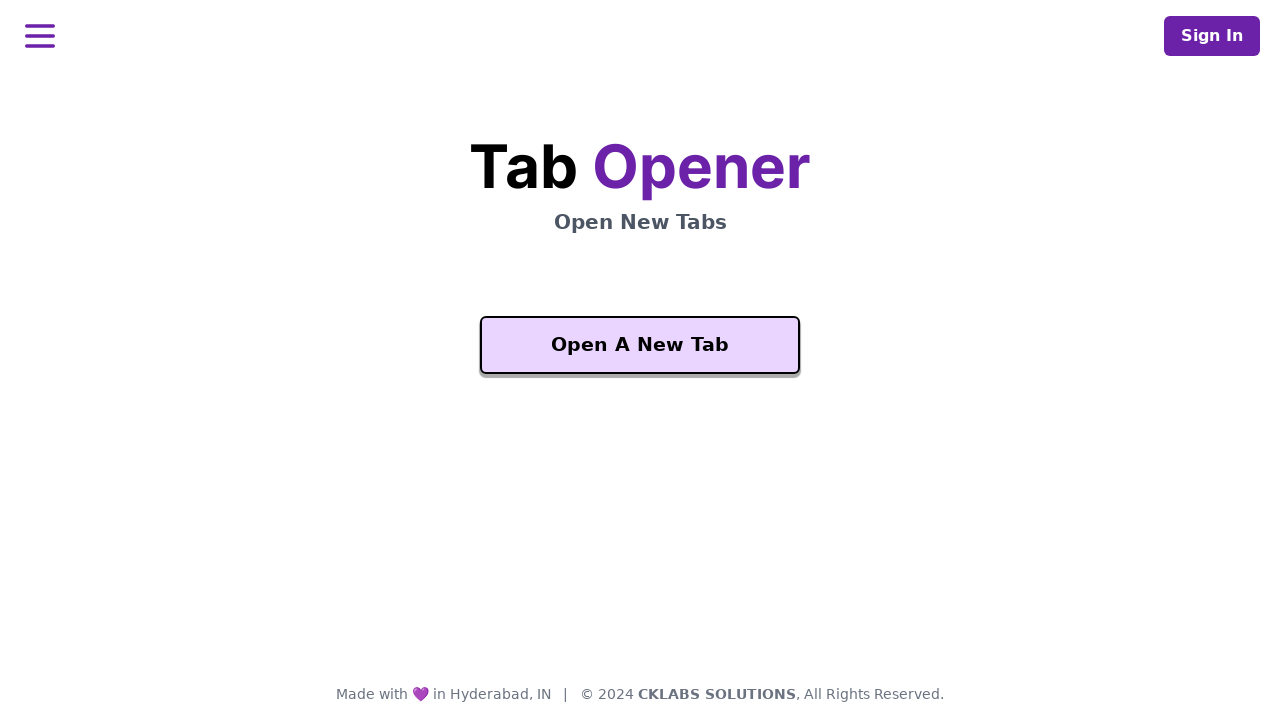

Clicked 'Open A New Tab' button at (640, 345) on xpath=//button[text()='Open A New Tab']
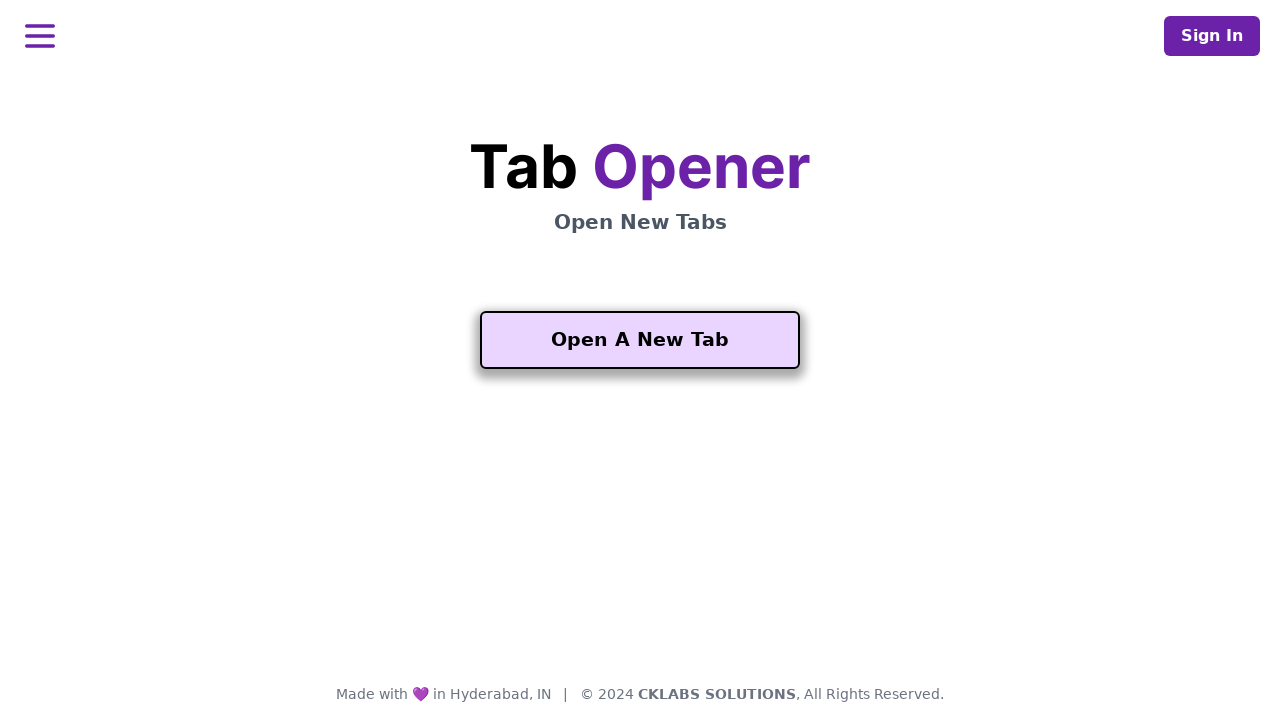

New tab opened and captured
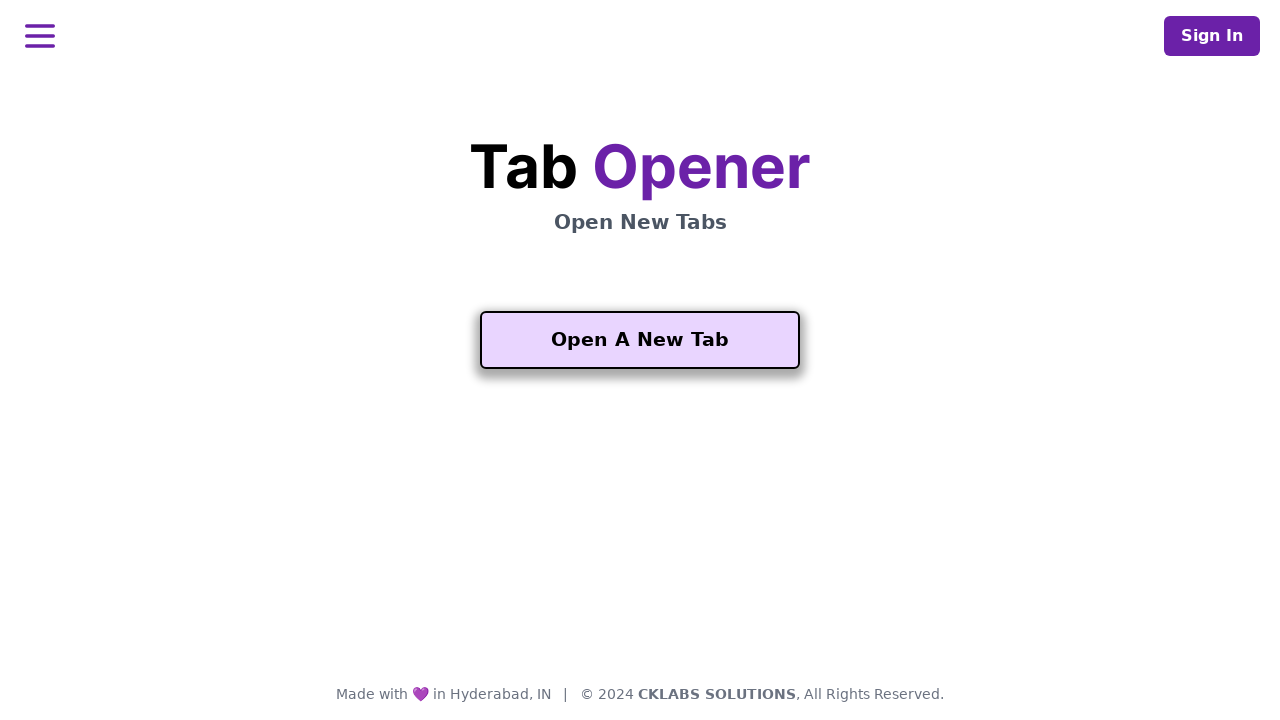

New tab page loaded completely
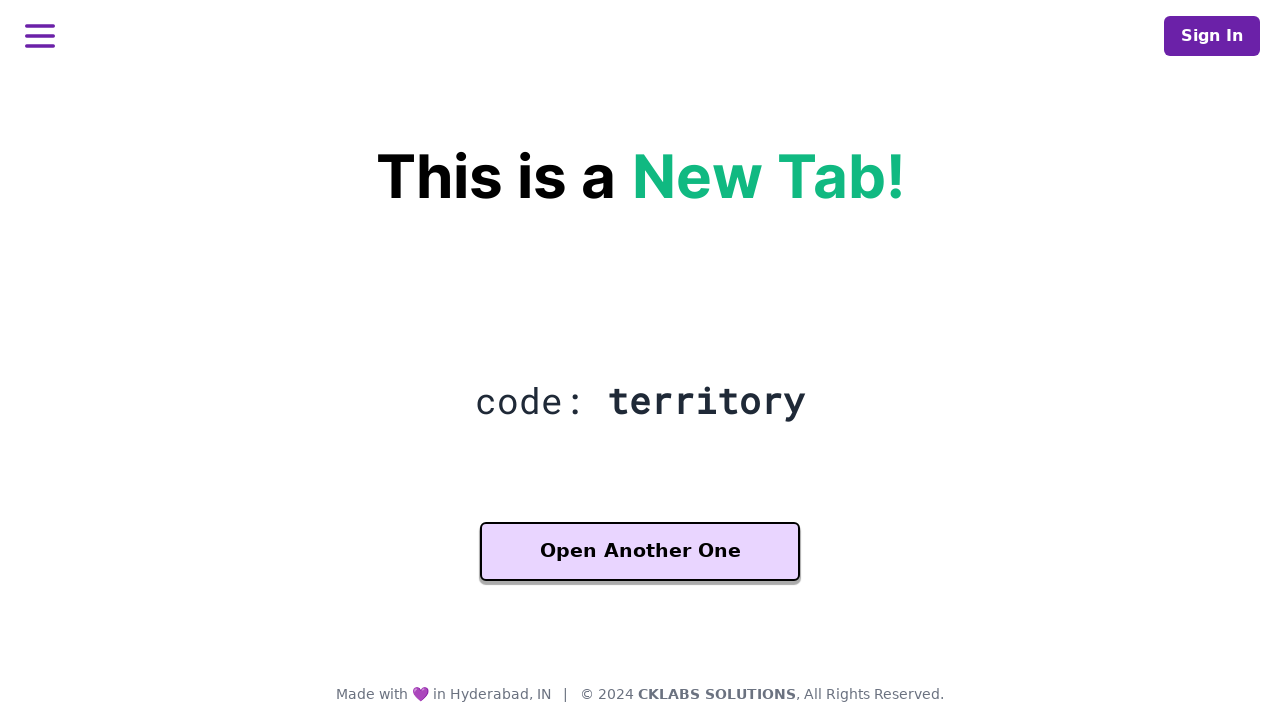

Waited for 'Another One' button to become visible on new tab
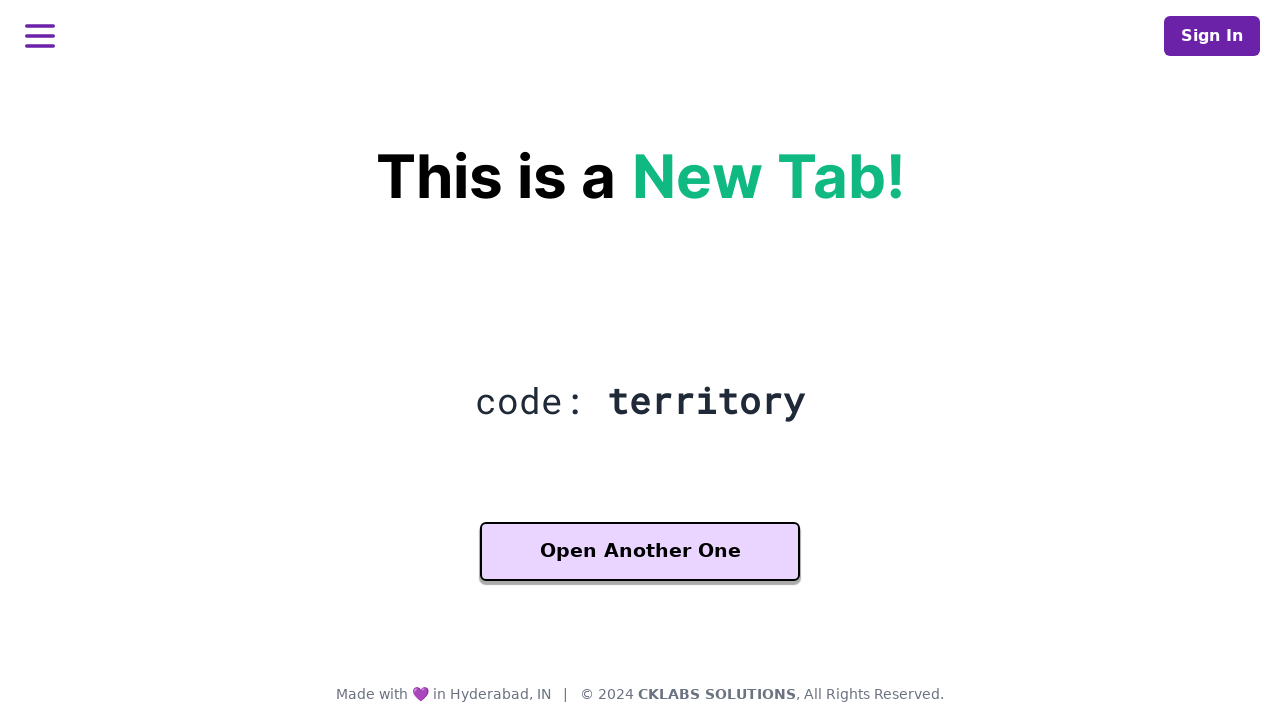

Clicked 'Another One' button on second tab at (640, 552) on xpath=//button[contains(text(), 'Another One')]
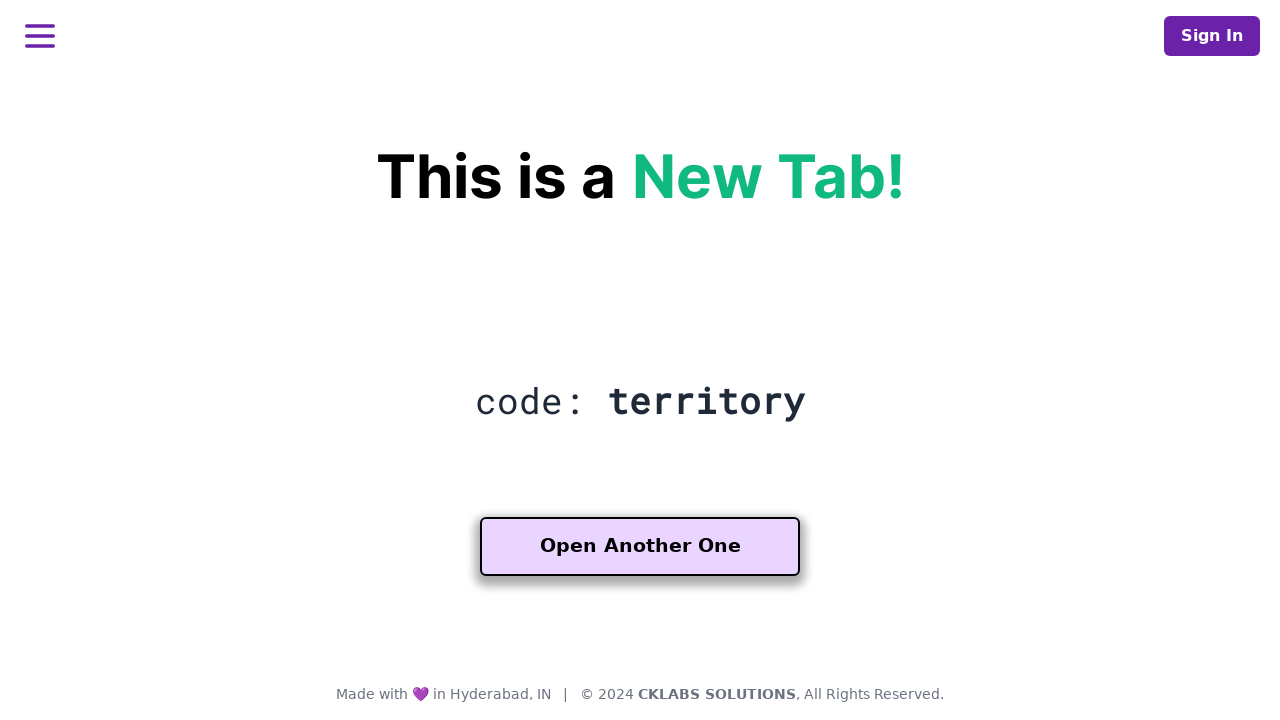

Third tab opened and captured
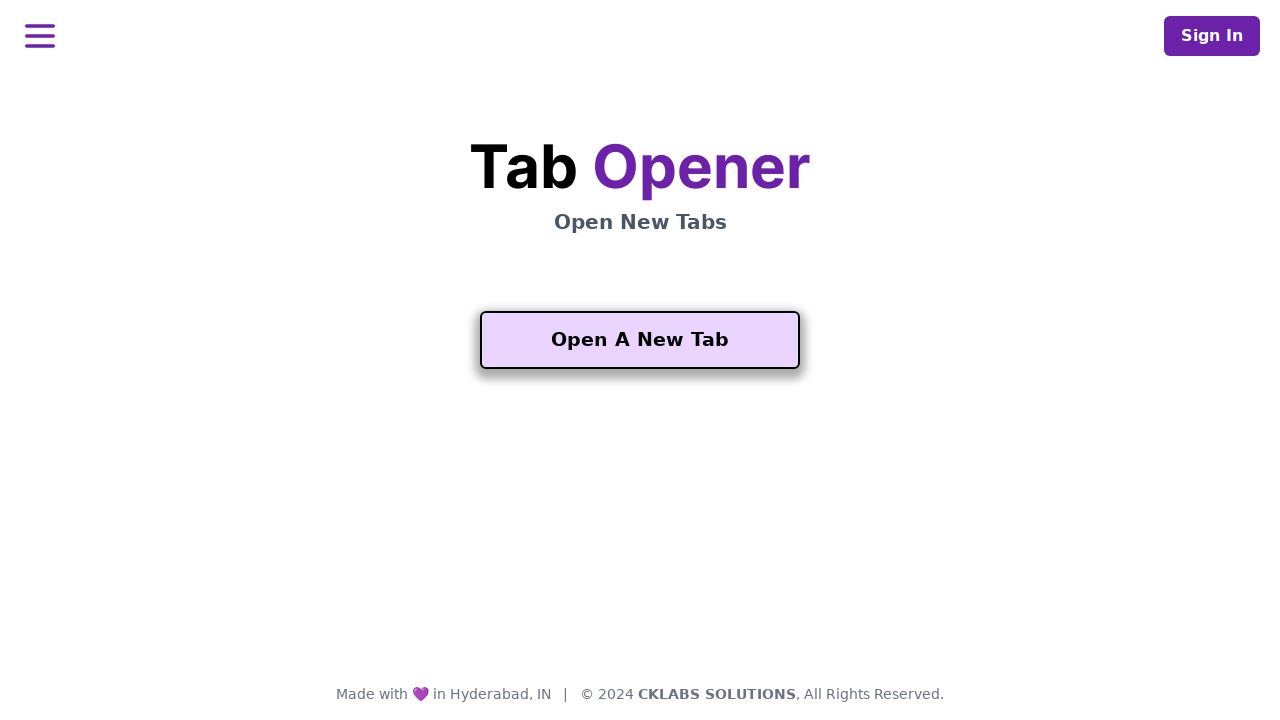

Third tab page loaded completely
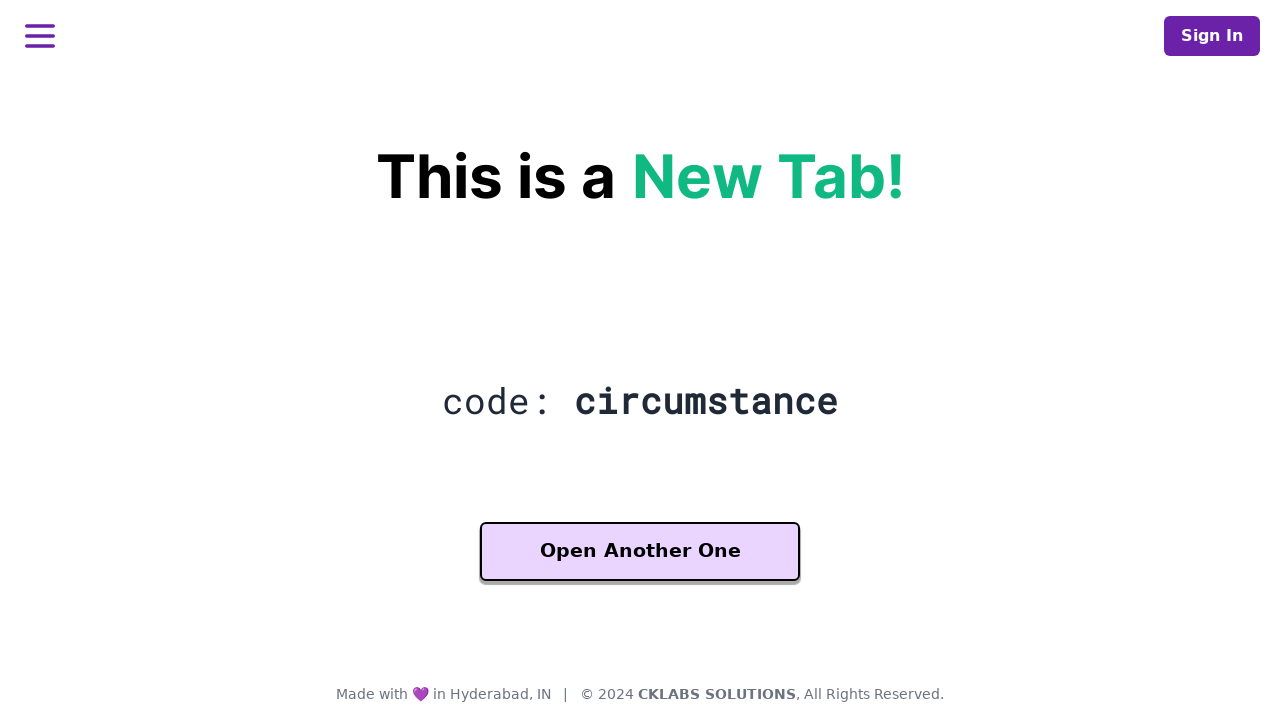

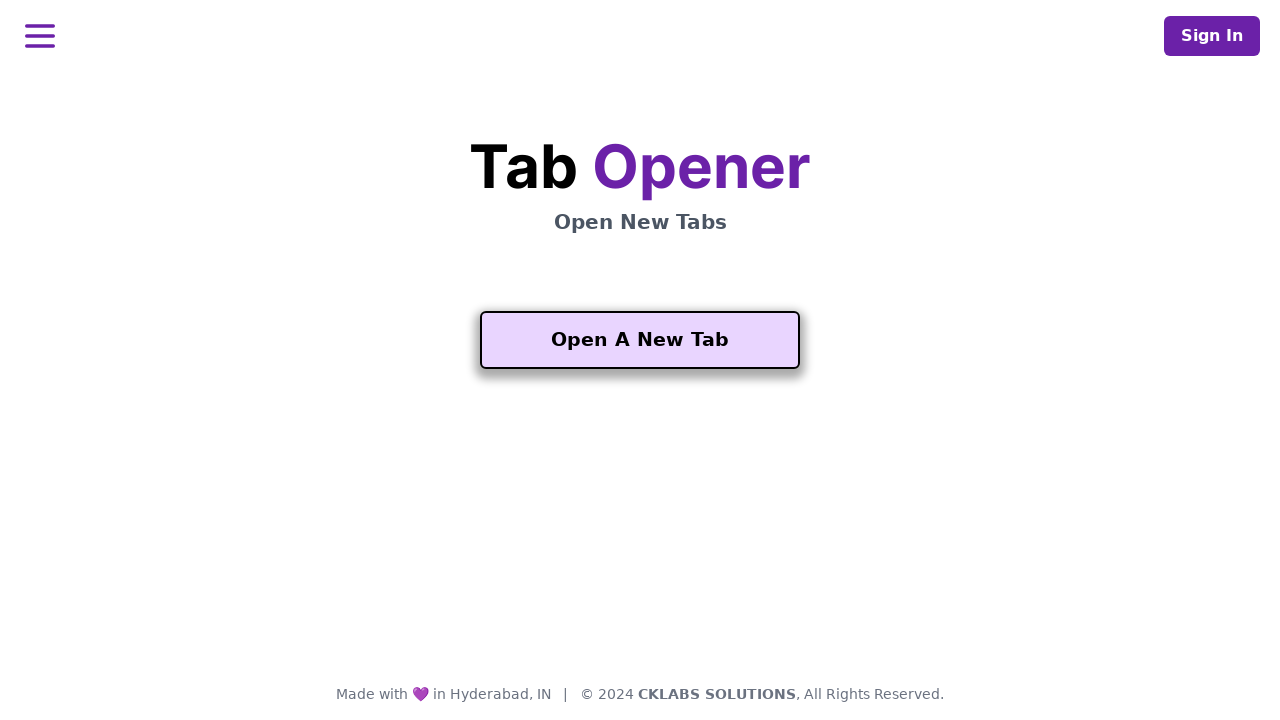